Tests JavaScript alert handling by entering text in a name field, triggering an alert and accepting it, then triggering a confirm dialog and dismissing it.

Starting URL: https://rahulshettyacademy.com/AutomationPractice/

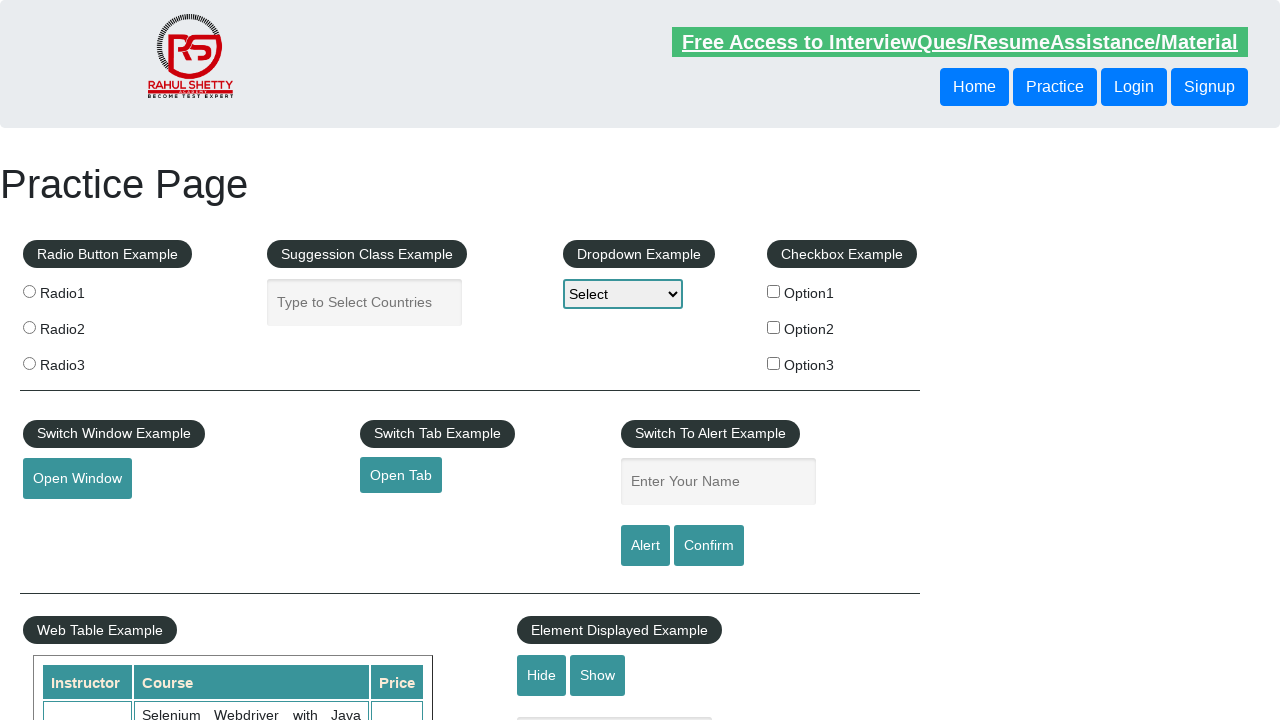

Filled name field with 'AlertsTest' on #name
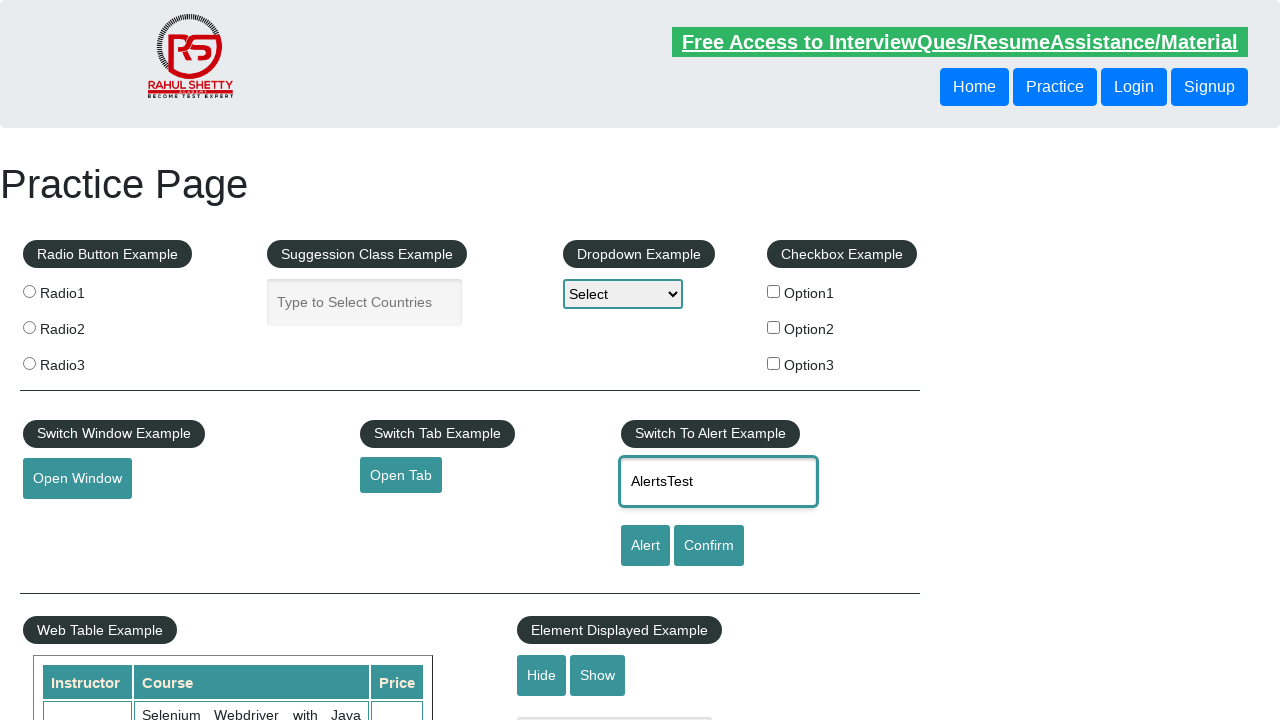

Clicked alert button to trigger JavaScript alert at (645, 546) on #alertbtn
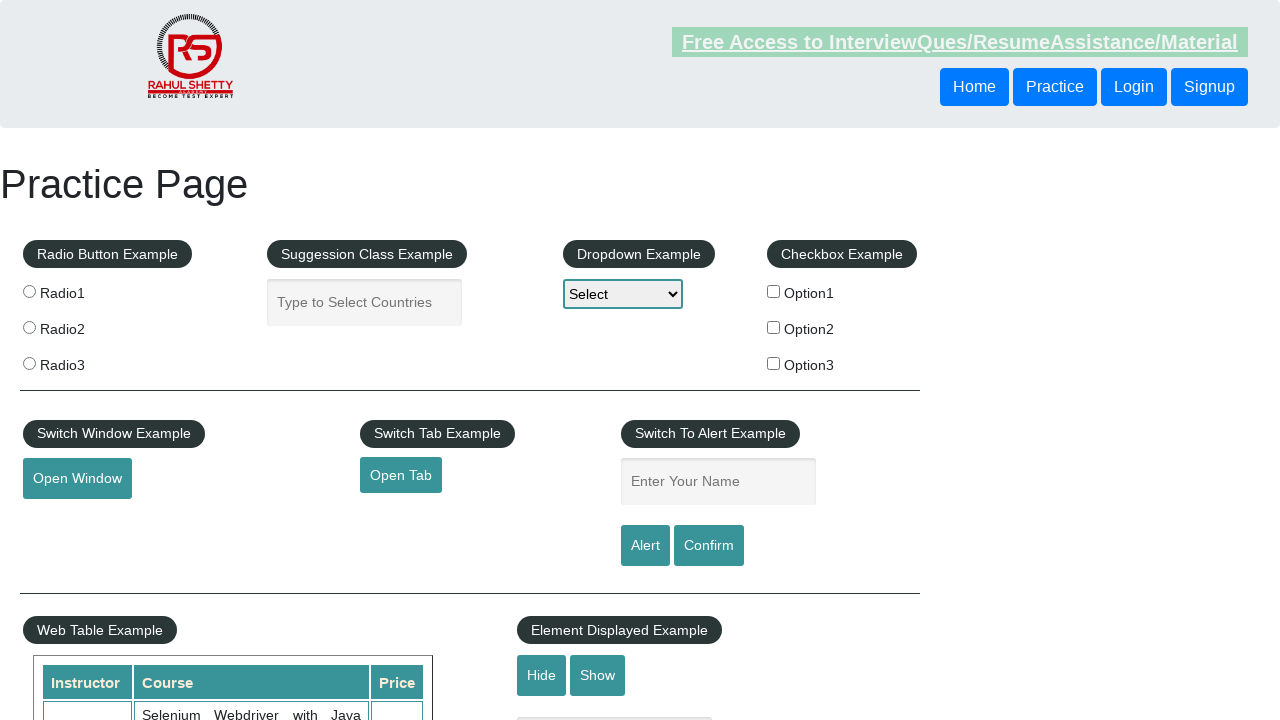

Set up dialog handler to accept alerts
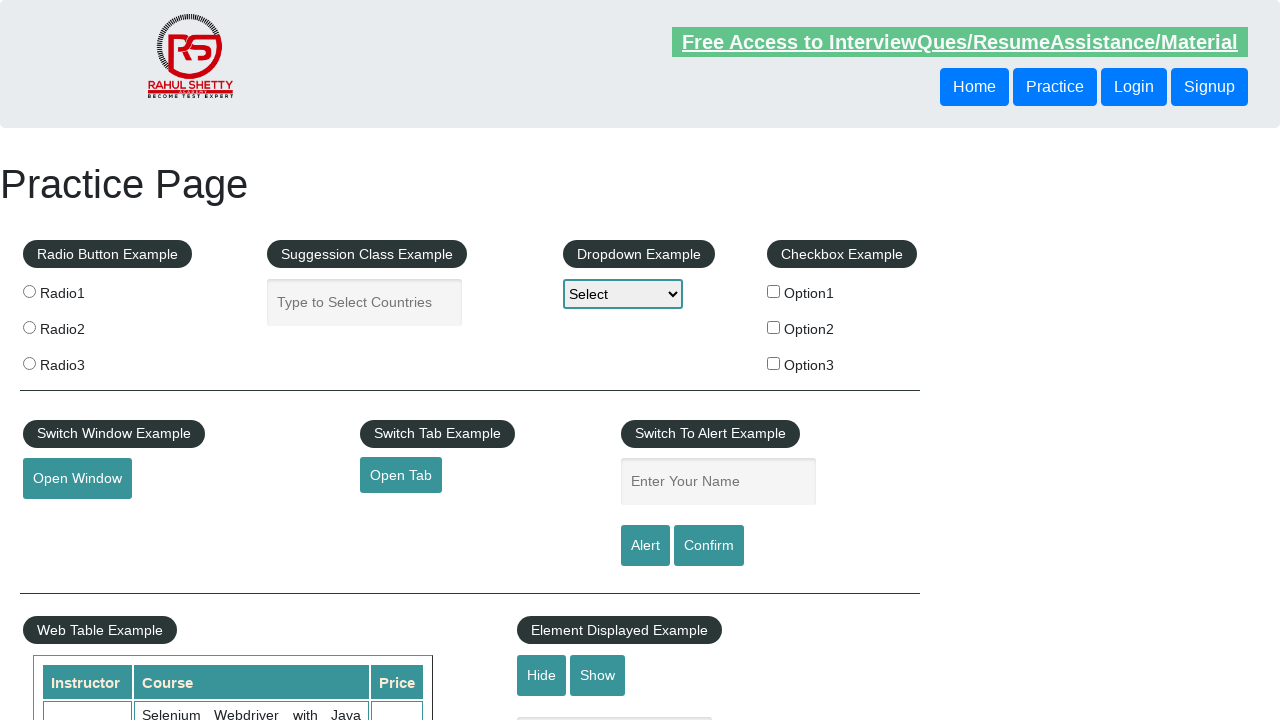

Set up one-time dialog handler to accept the alert
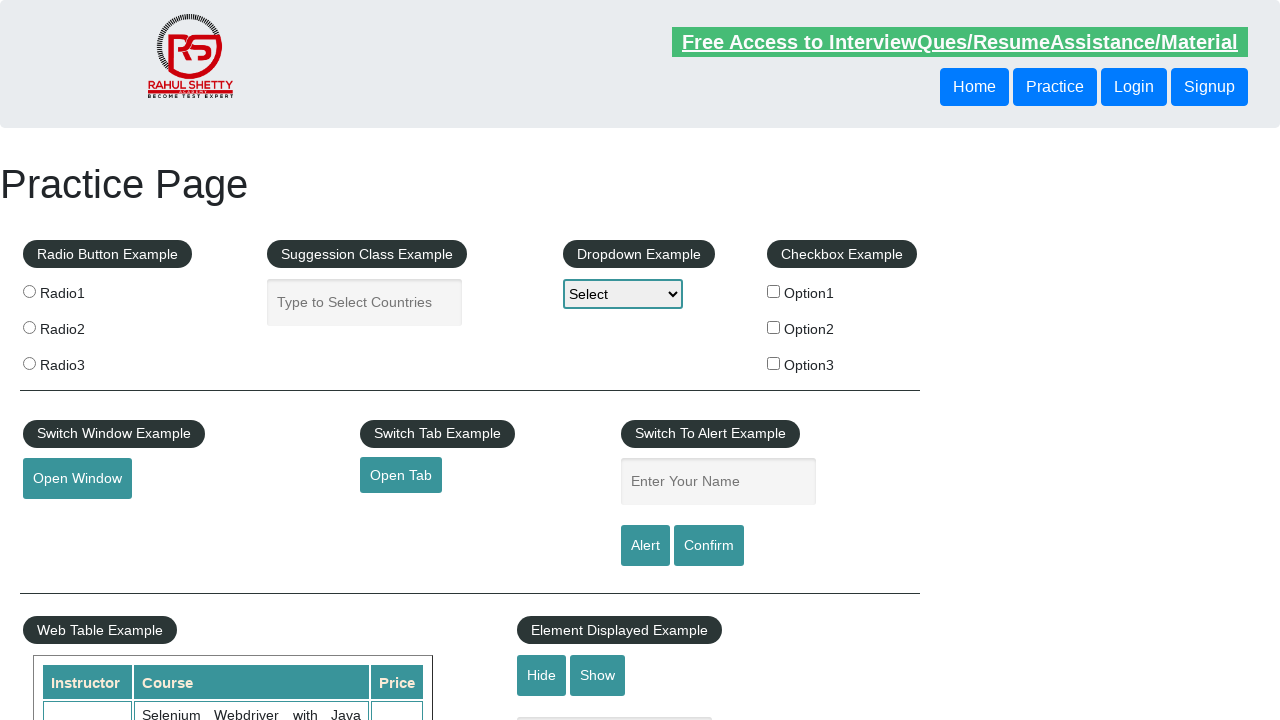

Clicked alert button and accepted the JavaScript alert at (645, 546) on #alertbtn
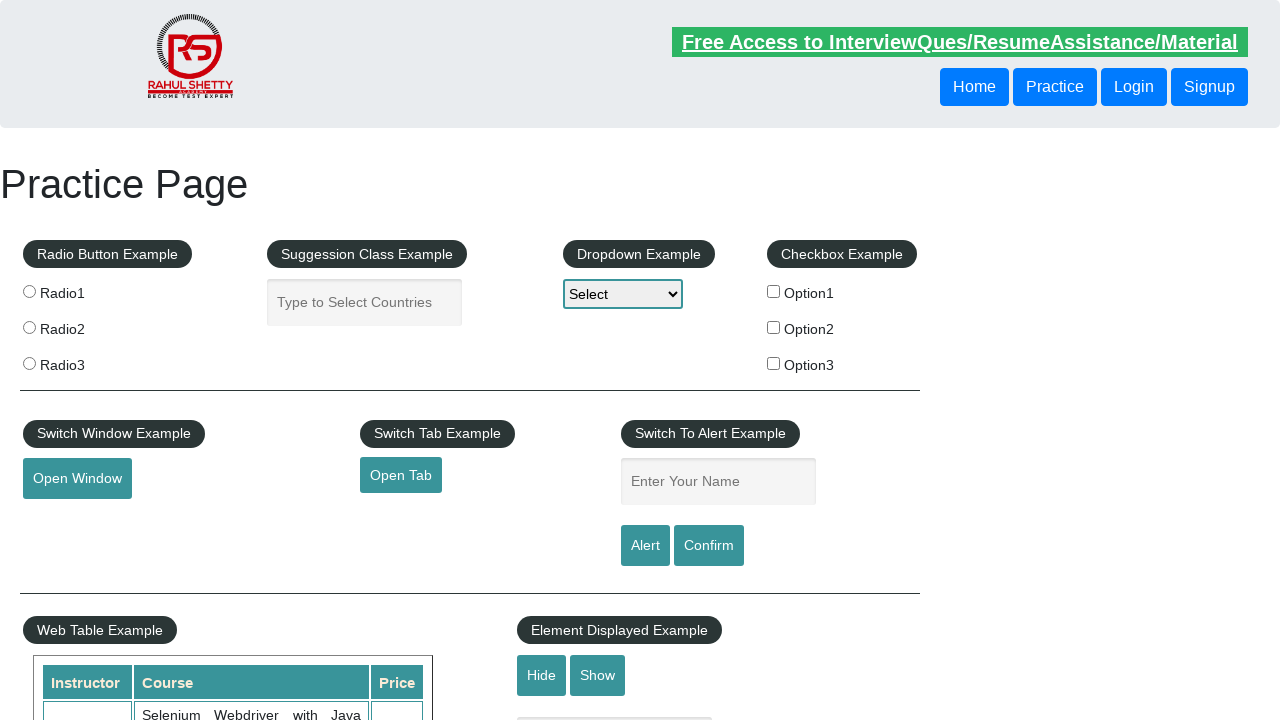

Waited for alert to be processed
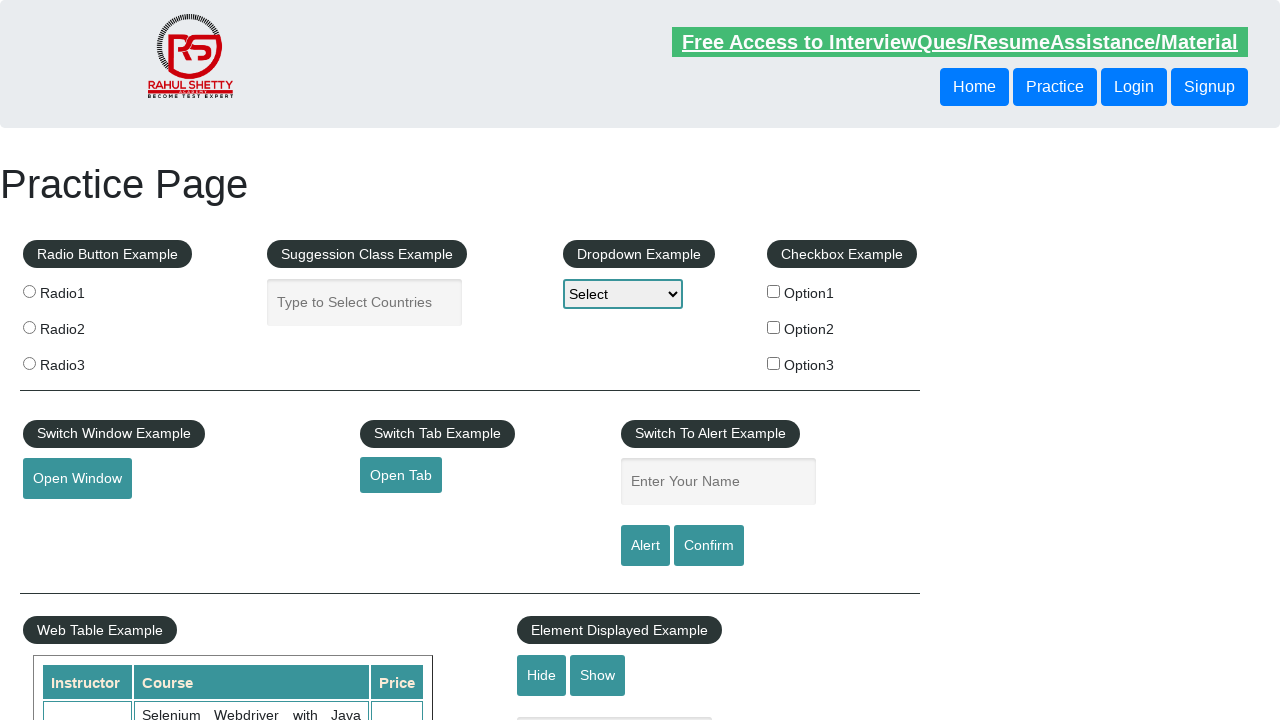

Set up one-time dialog handler to dismiss the confirm dialog
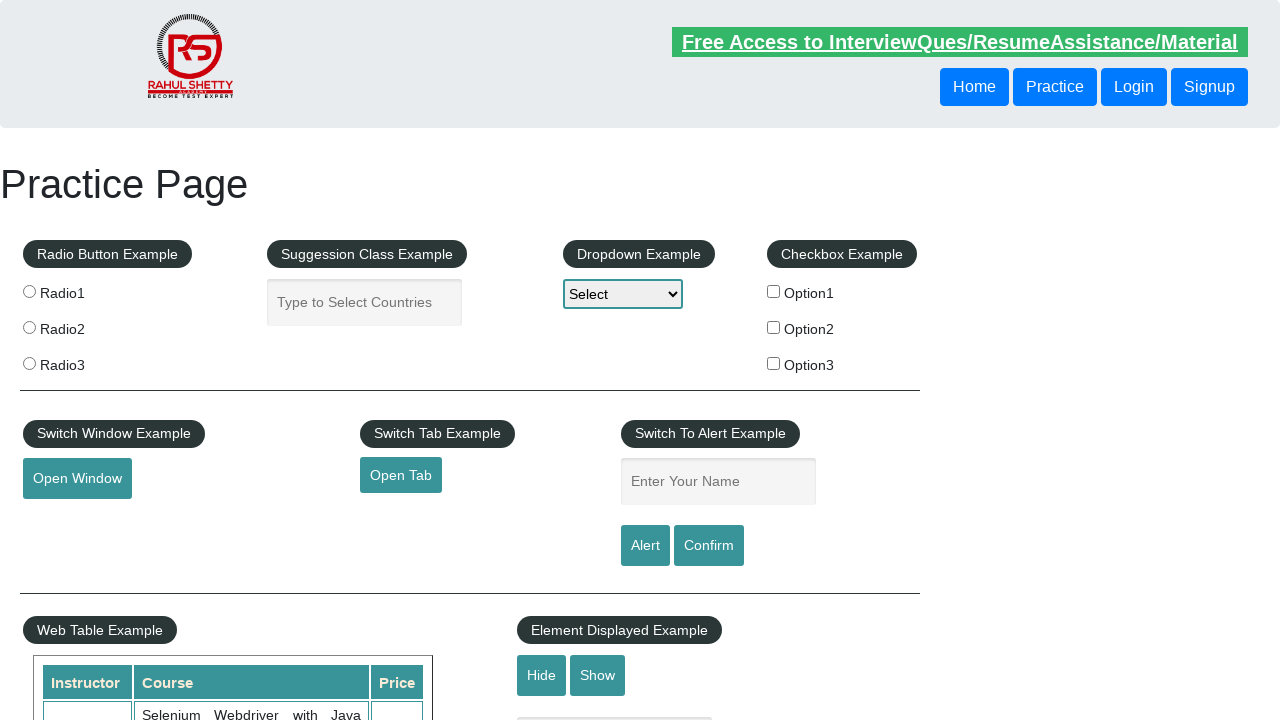

Clicked confirm button and dismissed the confirm dialog at (709, 546) on #confirmbtn
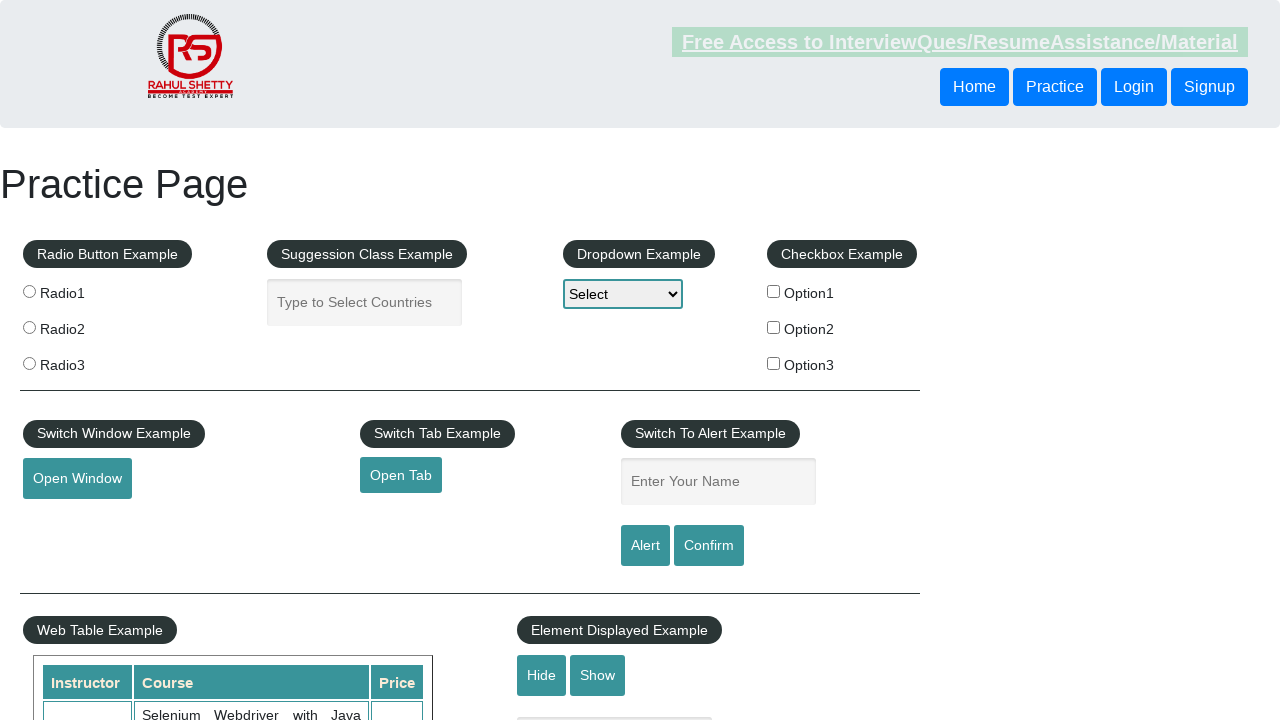

Waited for confirm dialog to be processed
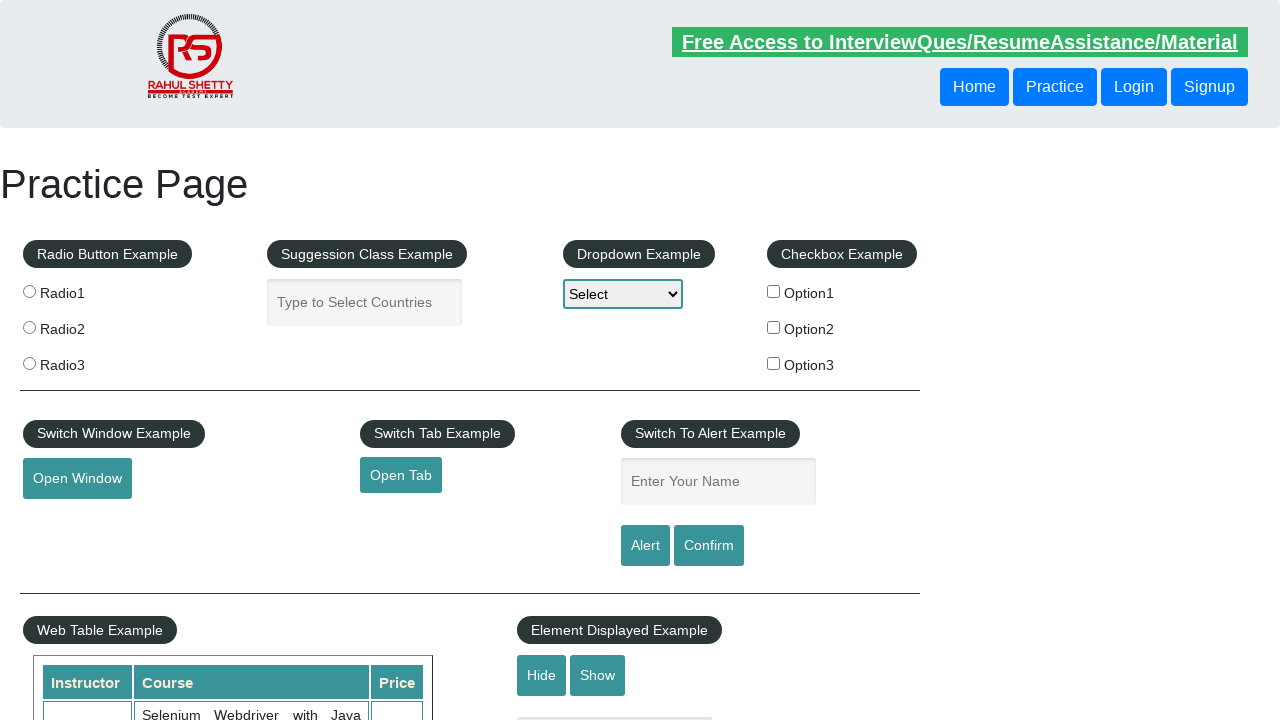

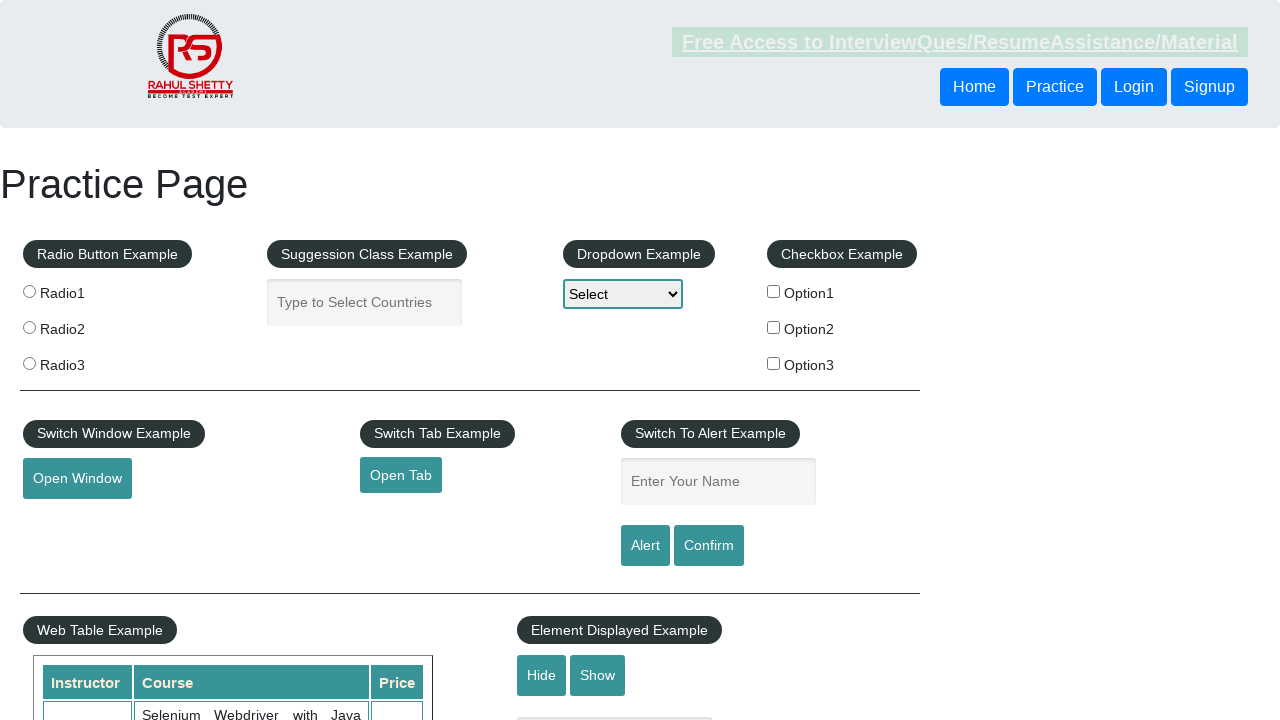